Tests that successive scrollIntoView calls result in consistent scroll positioning

Starting URL: http://guinea-pig.webdriver.io

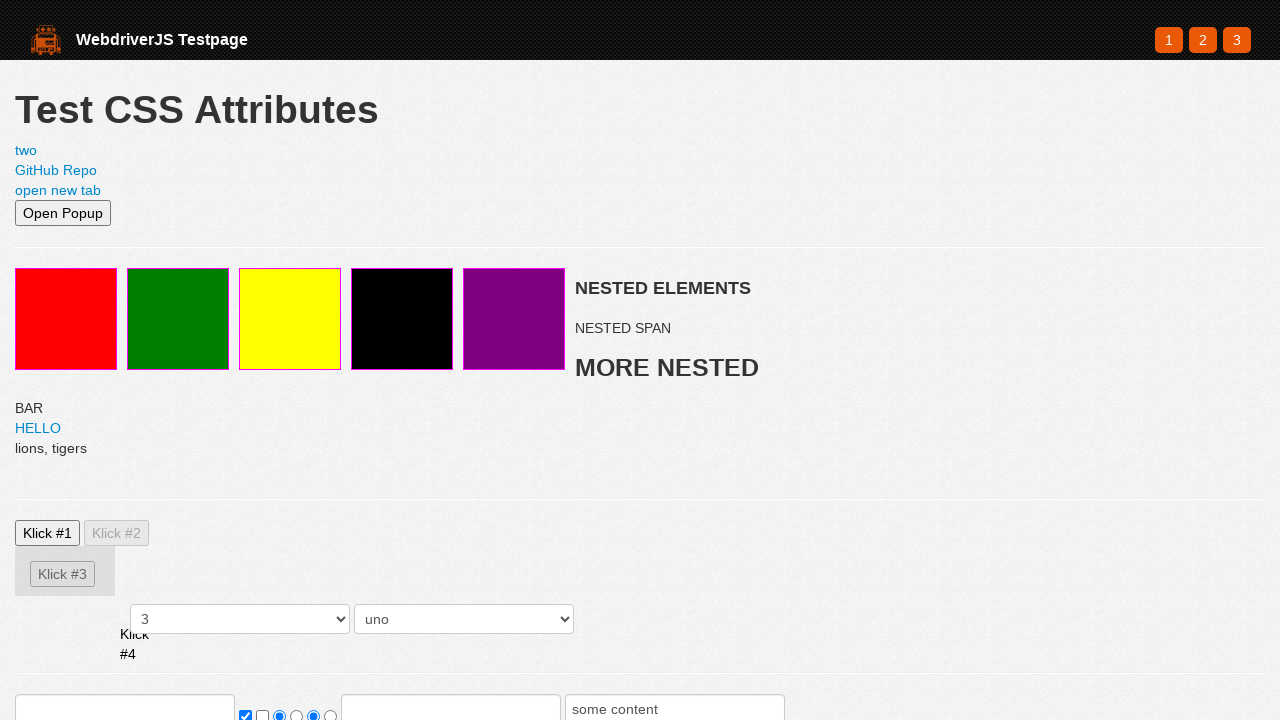

Set viewport size to 500x500
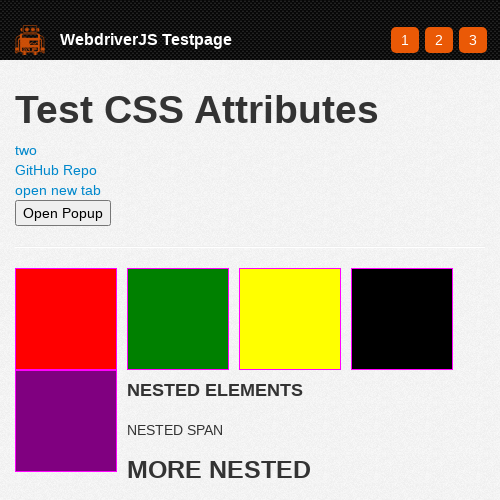

Located search input element
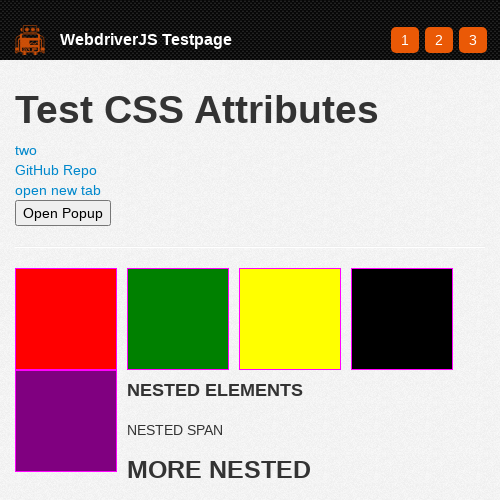

First scrollIntoView call on search input
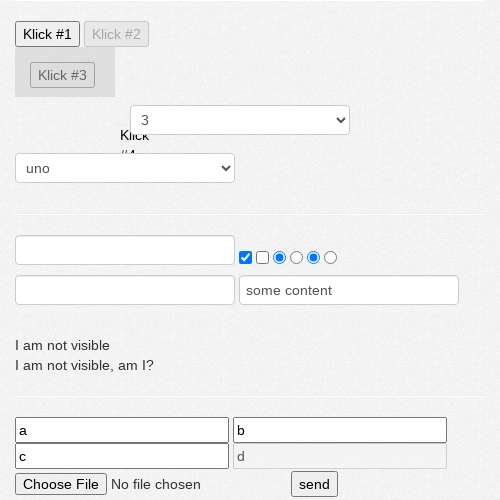

Waited 500ms after first scroll
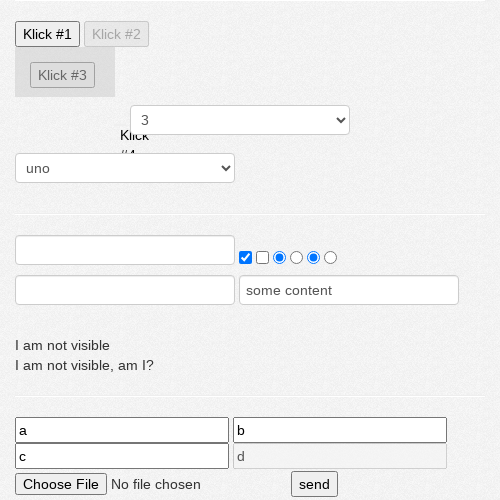

Captured initial scroll position: [0, 601]
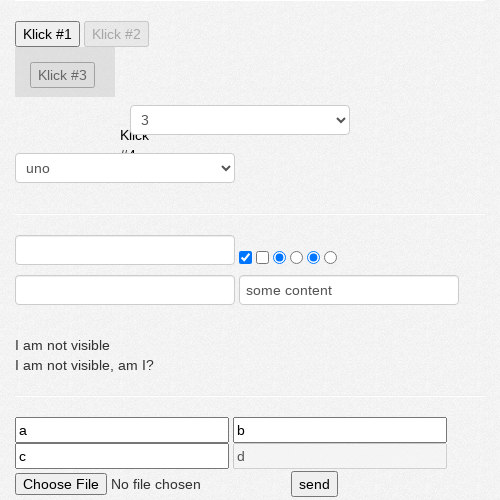

Second scrollIntoView call on search input
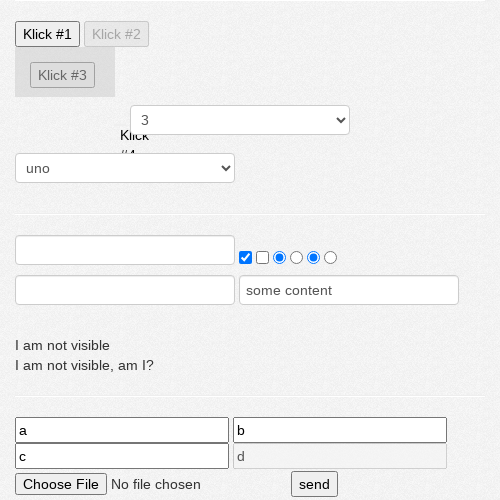

Third scrollIntoView call on search input
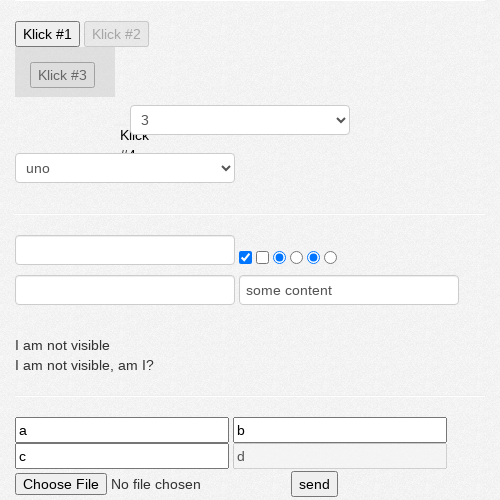

Waited 500ms after successive scrolls
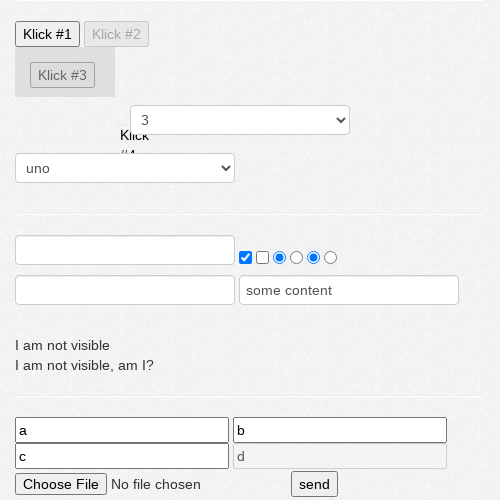

Captured scroll position after successive calls: [0, 601]
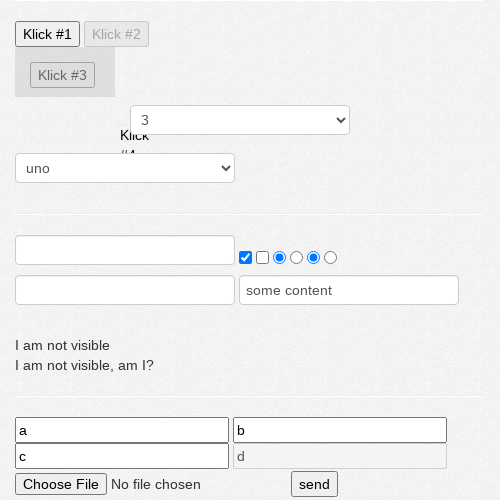

Verified that successive scrollIntoView calls resulted in consistent scroll positioning
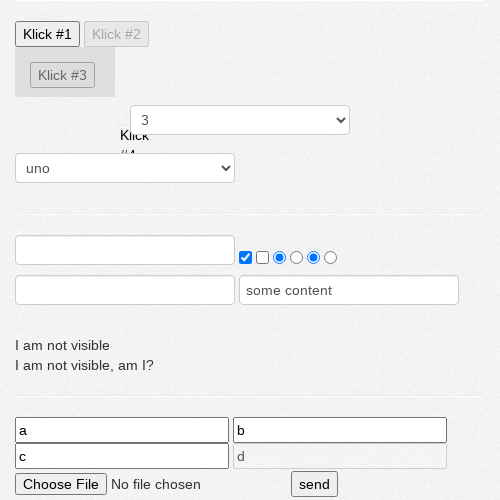

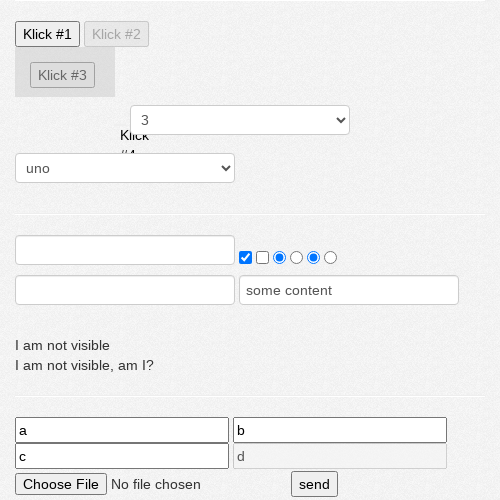